Tests prevent propagation by dropping on outer greedy droppable, verifying only outer container is affected.

Starting URL: https://demoqa.com/droppable

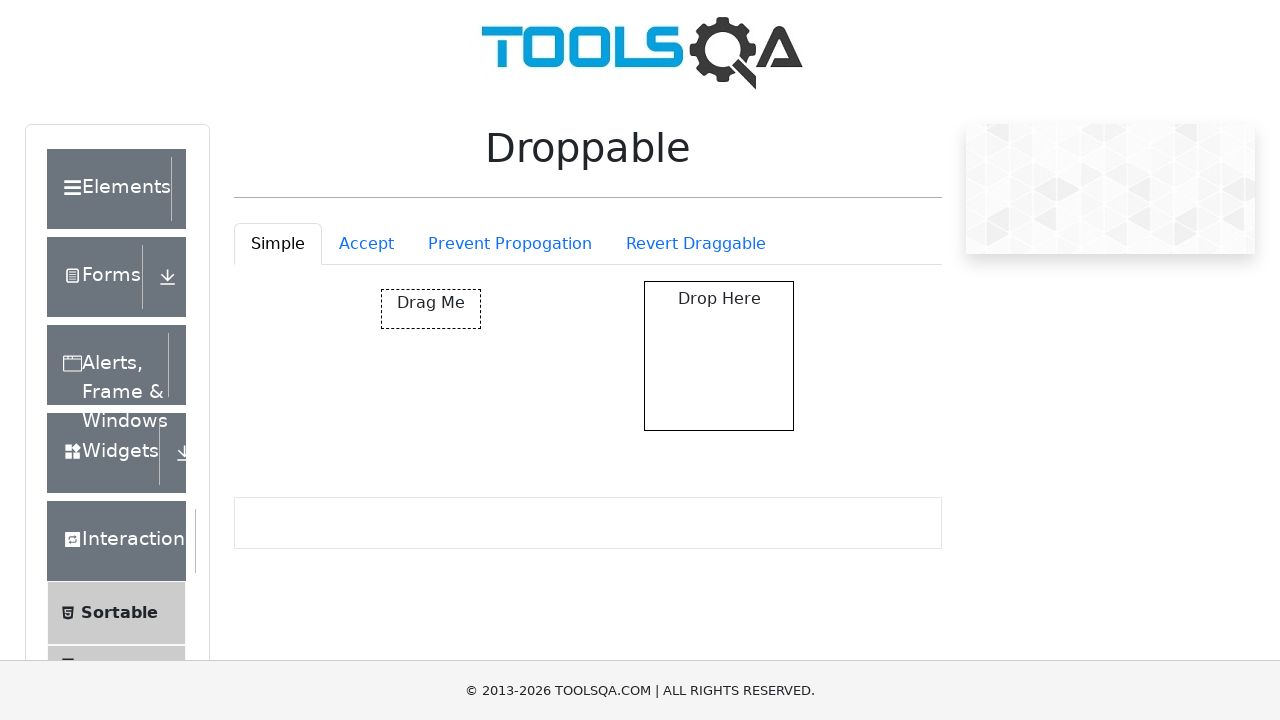

Clicked Prevent Propagation tab at (510, 244) on #droppableExample-tab-preventPropogation
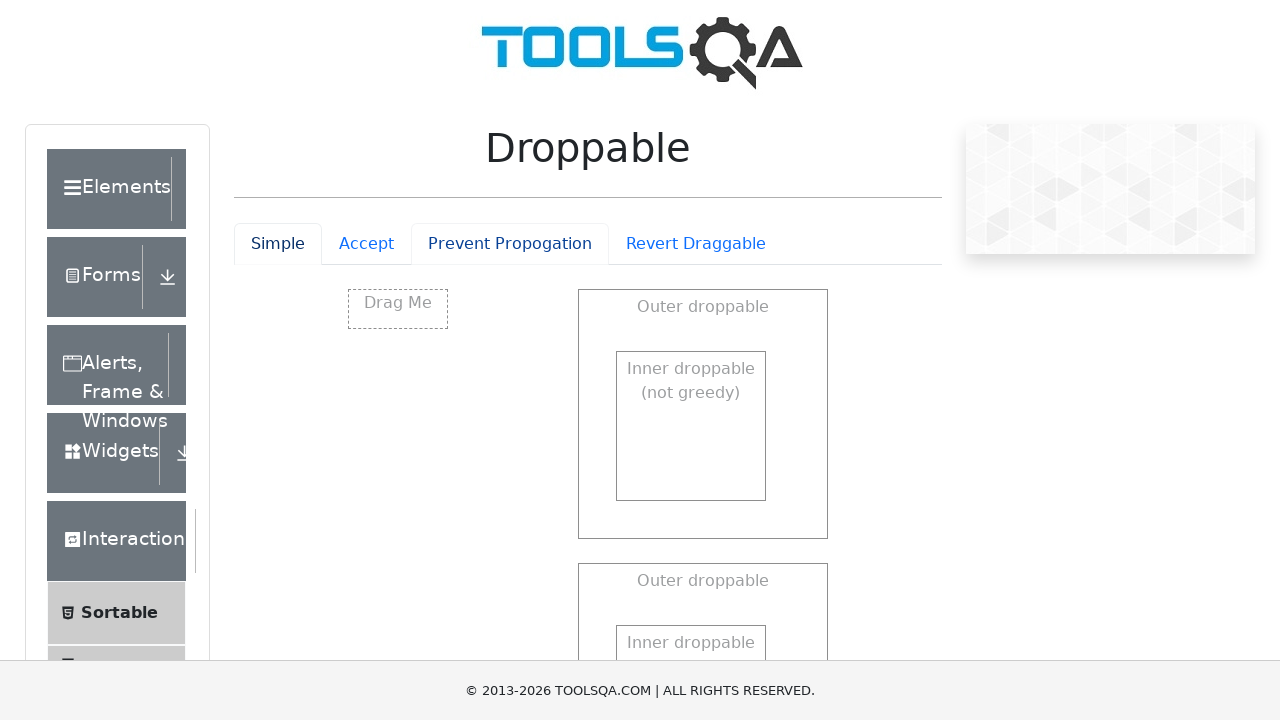

Dragged element to outer greedy droppable at (589, 574)
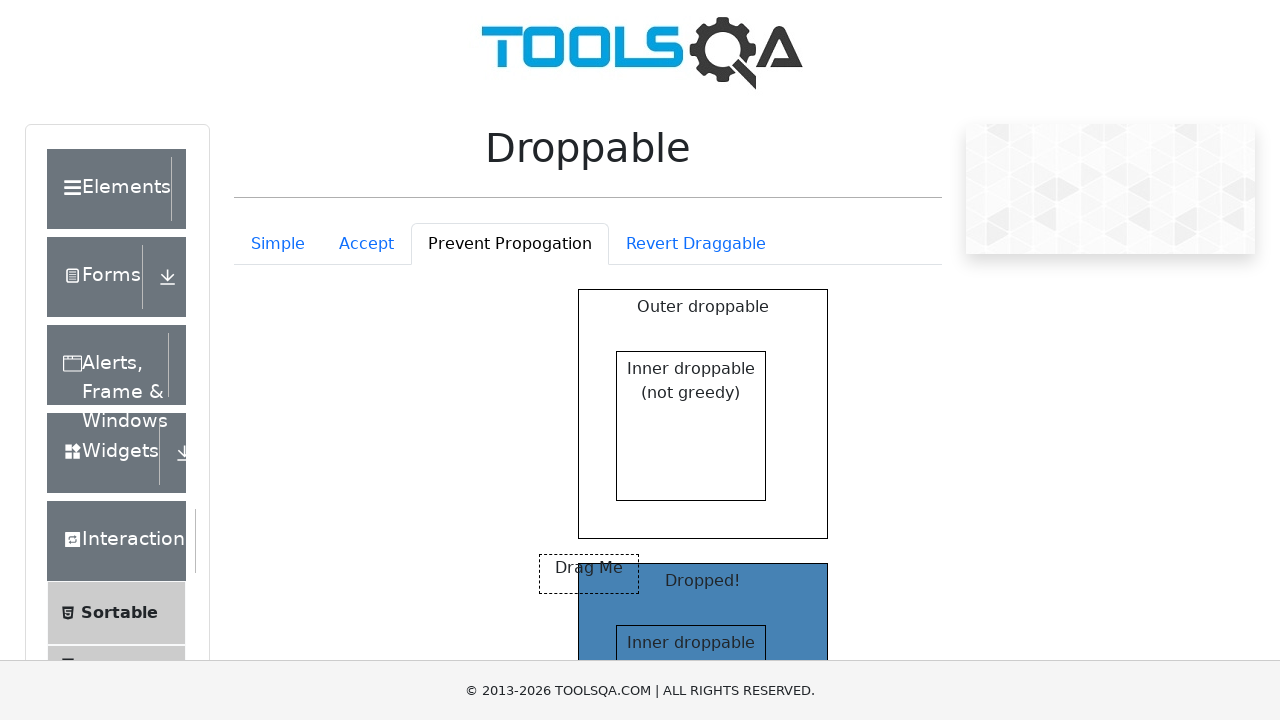

Verified outer greedy droppable displays 'Dropped!' text
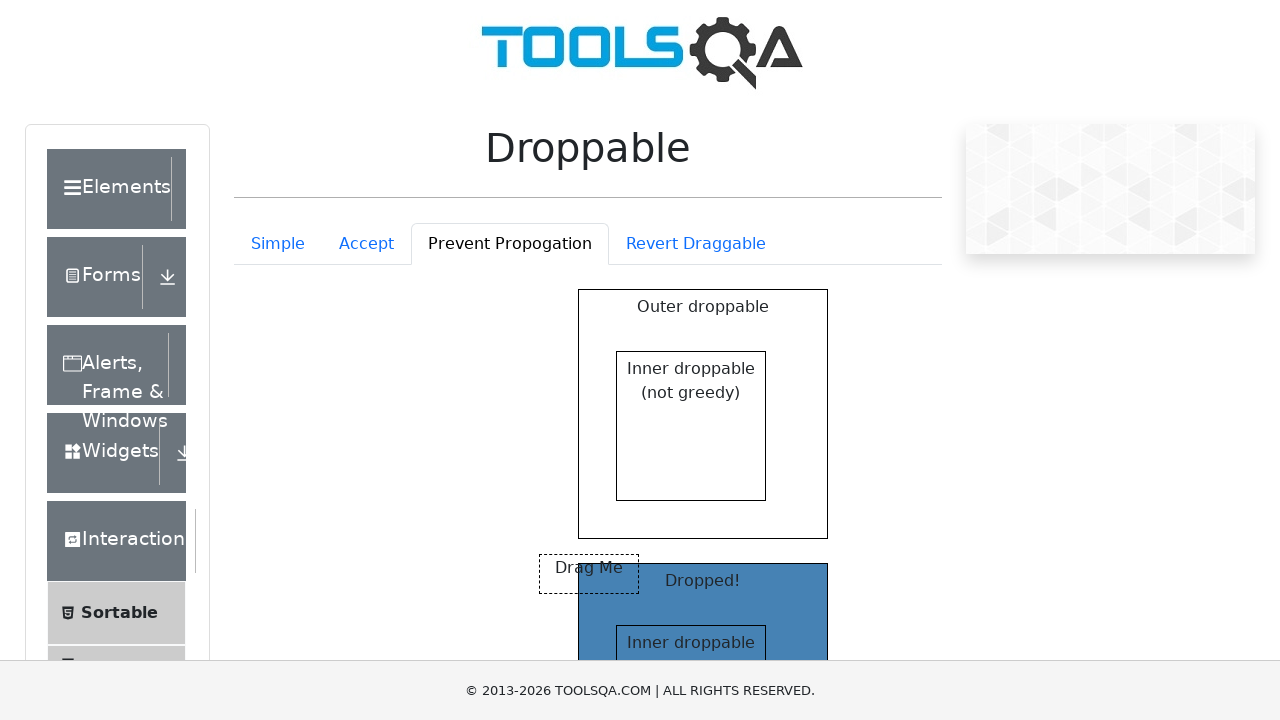

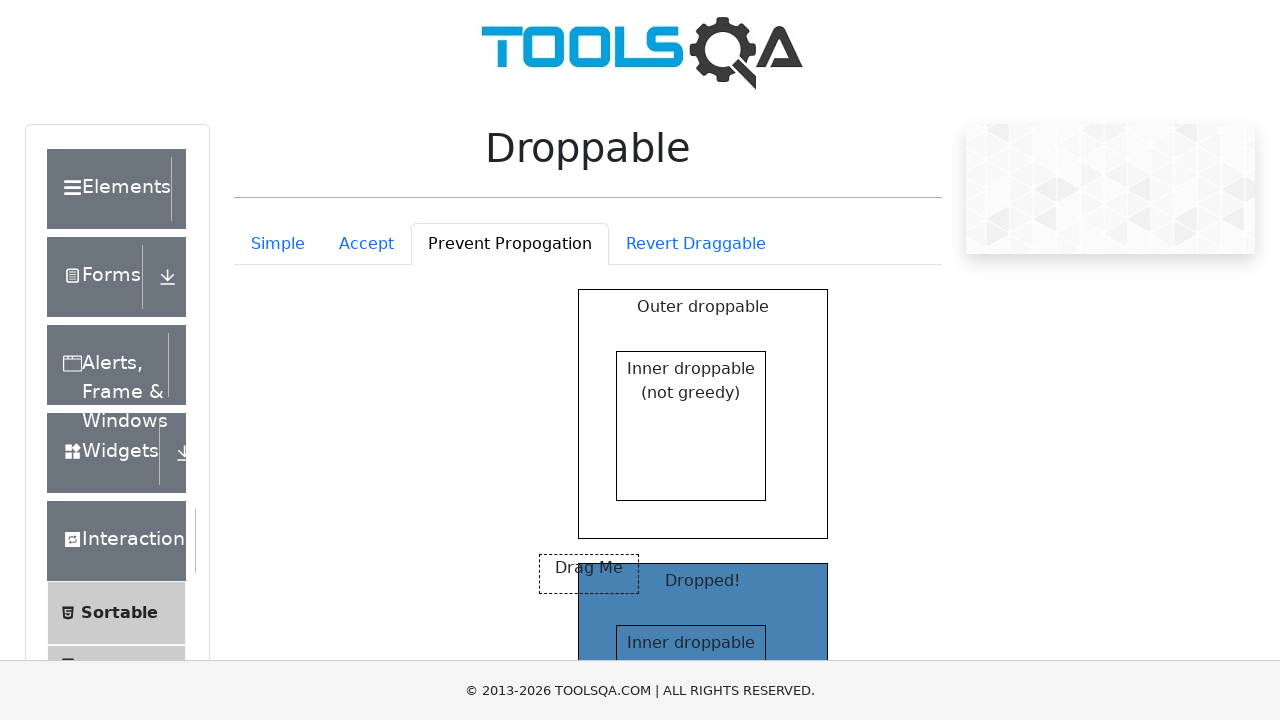